Tests dropdown, checkbox, and passenger selection functionality on a flight booking page, including toggling senior citizen discount, enabling round trip option, and selecting multiple adult passengers

Starting URL: https://rahulshettyacademy.com/dropdownsPractise/

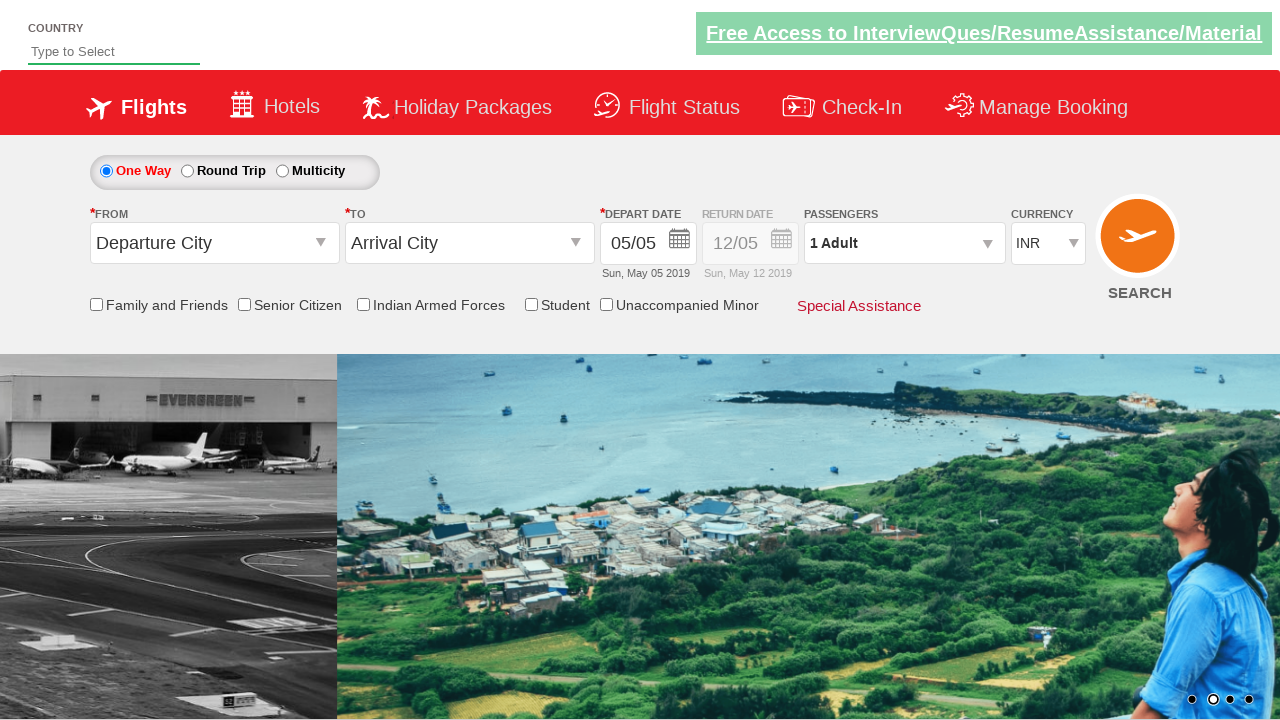

Verified senior citizen discount checkbox is not initially selected
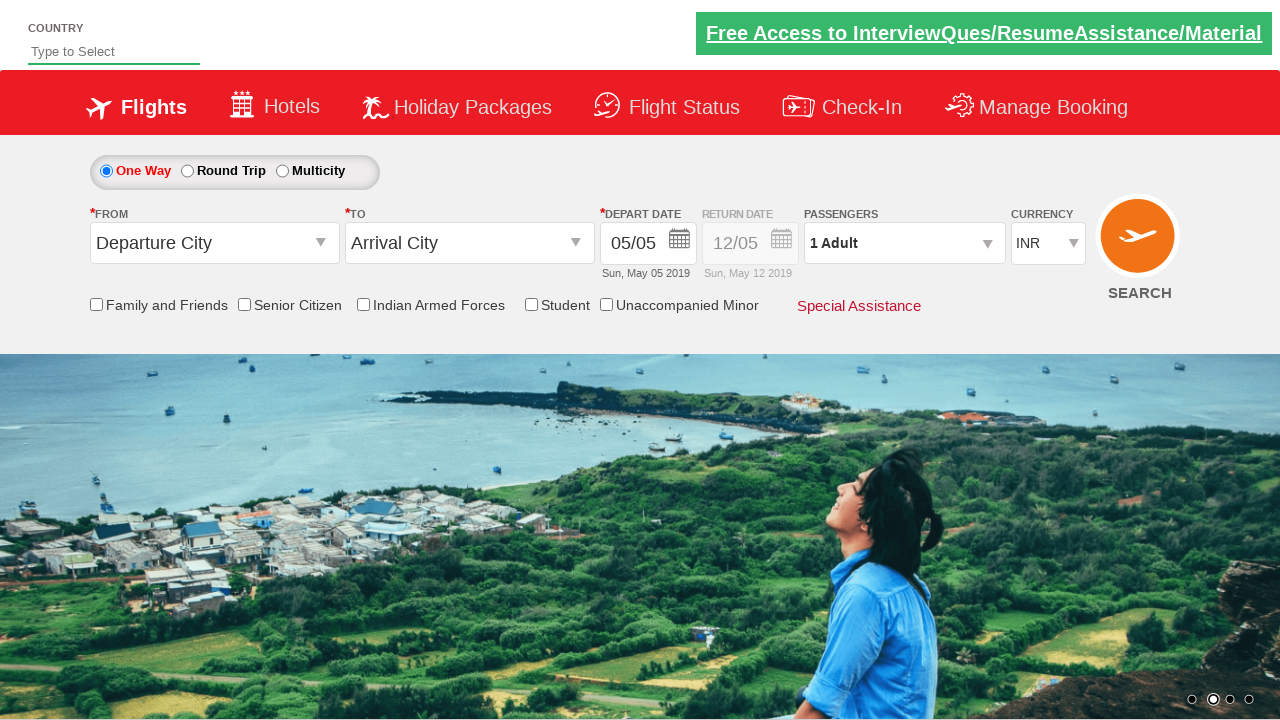

Clicked senior citizen discount checkbox at (244, 304) on input[id*='SeniorCitizenDiscount']
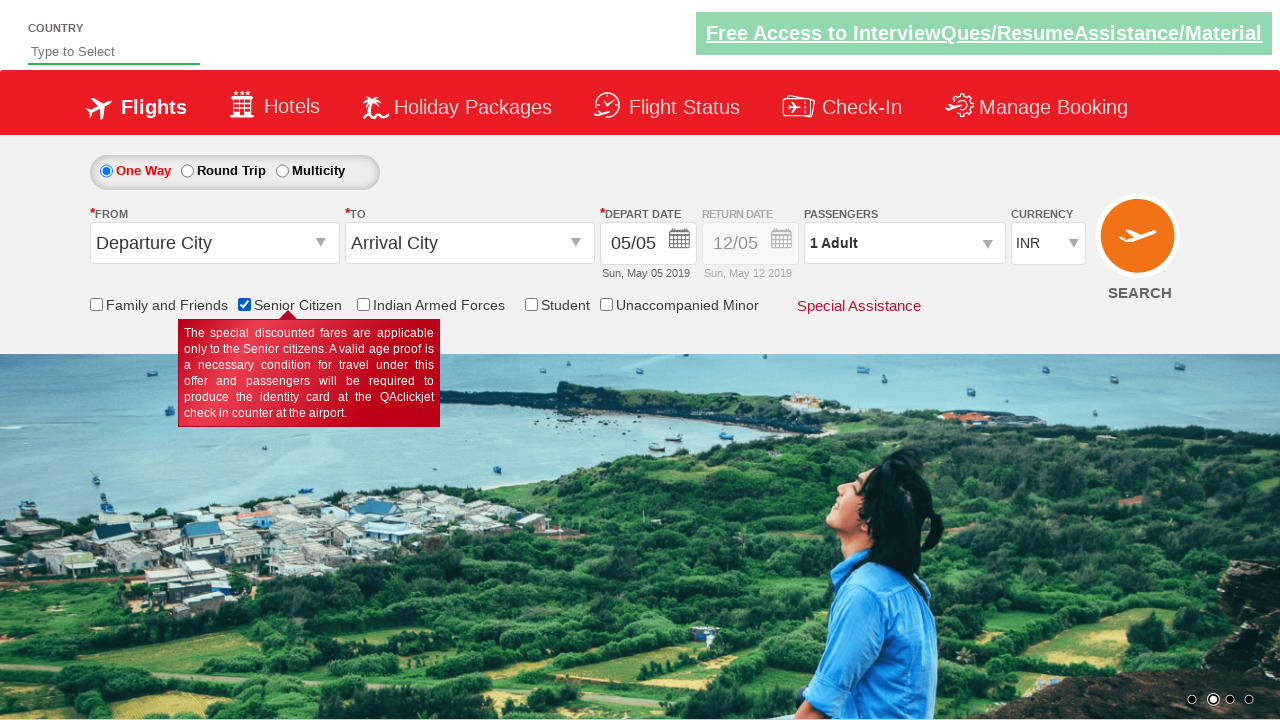

Verified senior citizen discount checkbox is now selected
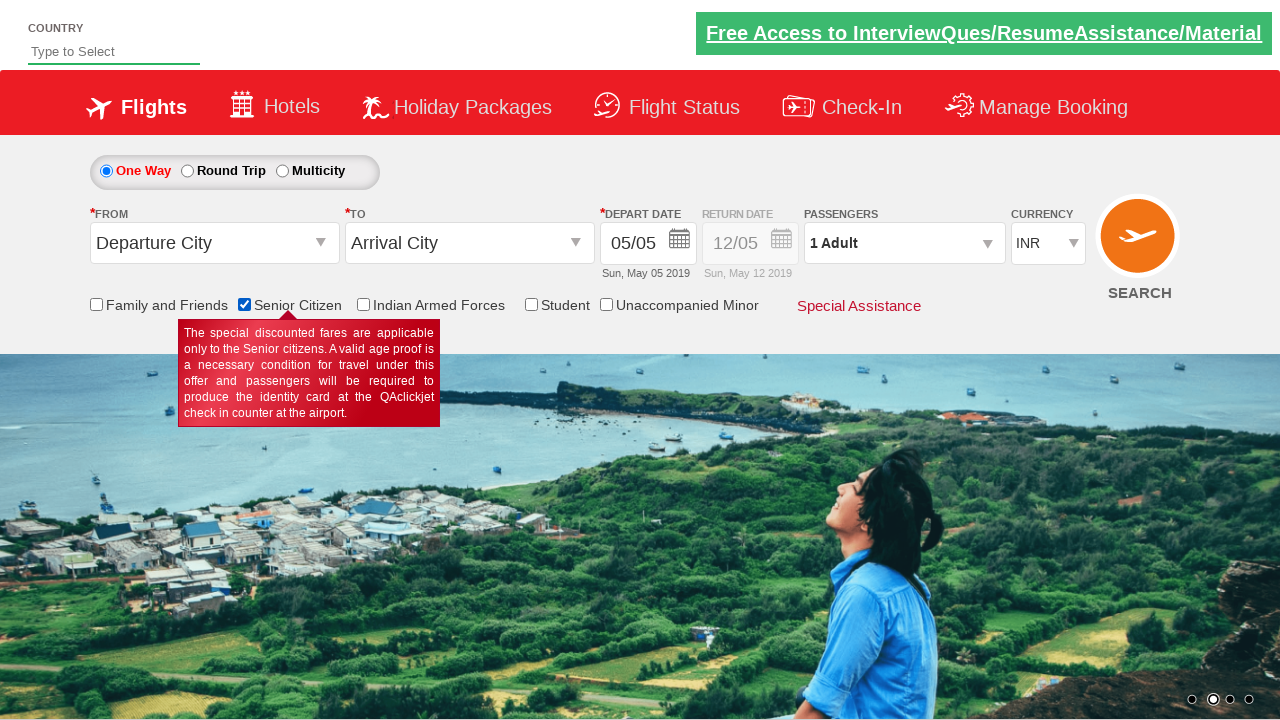

Retrieved checkbox count: 6 checkboxes found on page
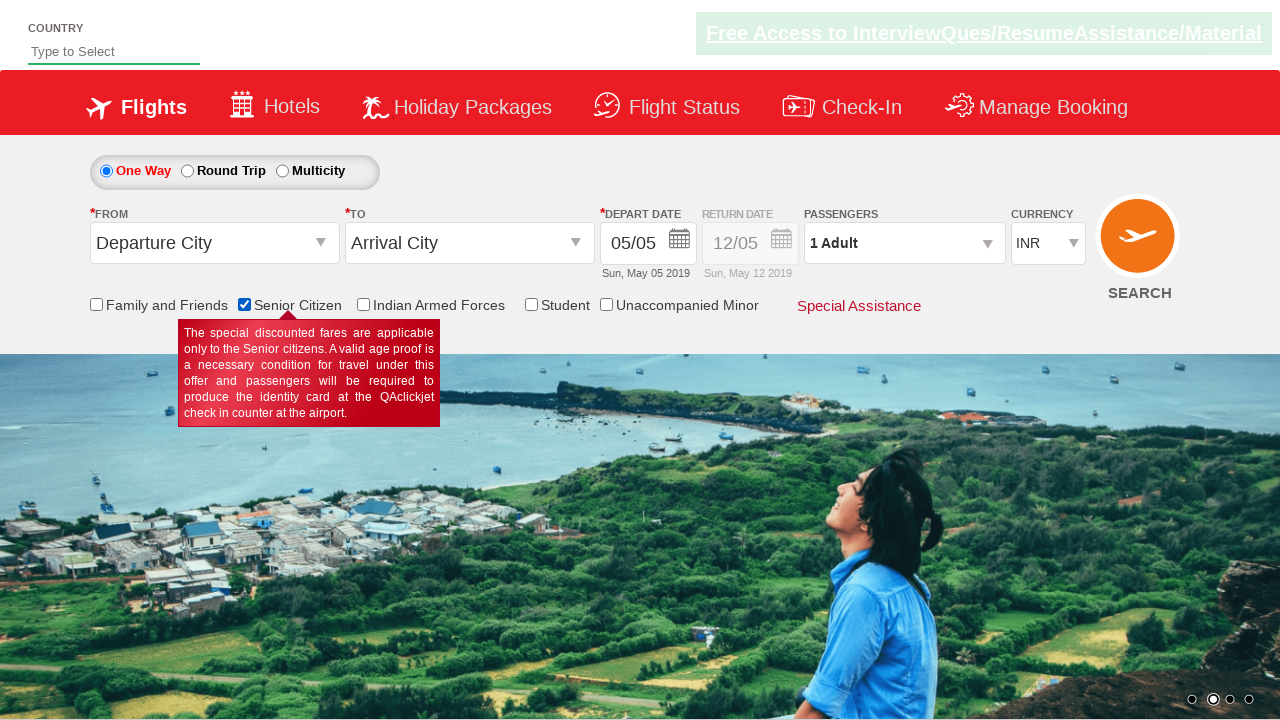

Retrieved initial style attribute of return date div: display: block; opacity: 0.5;
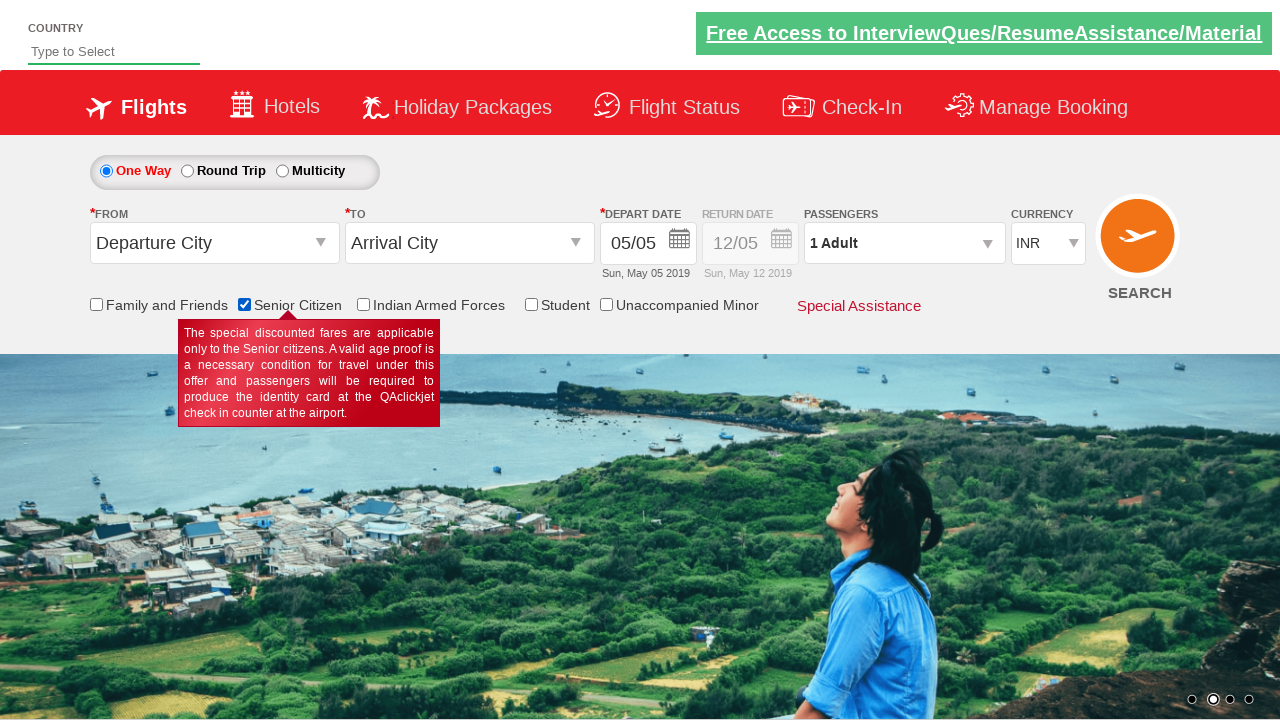

Clicked round trip radio button at (187, 171) on #ctl00_mainContent_rbtnl_Trip_1
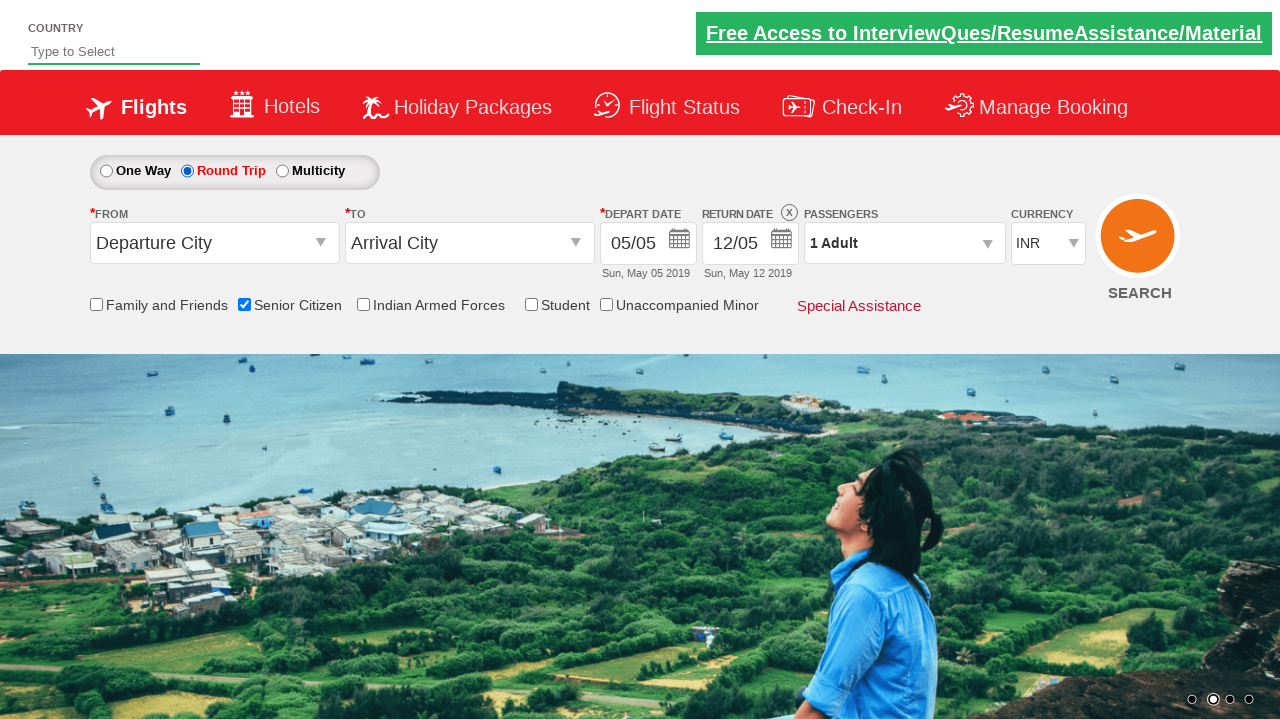

Retrieved updated style attribute after enabling round trip: display: block; opacity: 1;
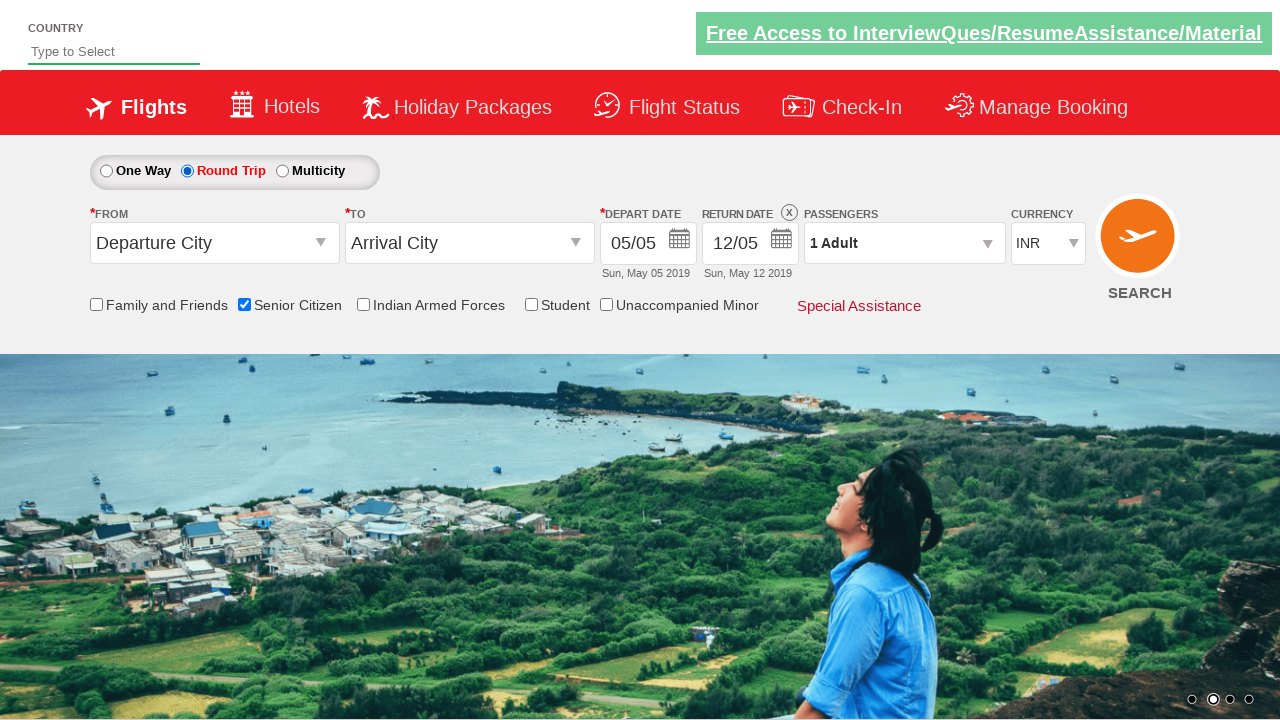

Verified round trip is enabled based on style attribute
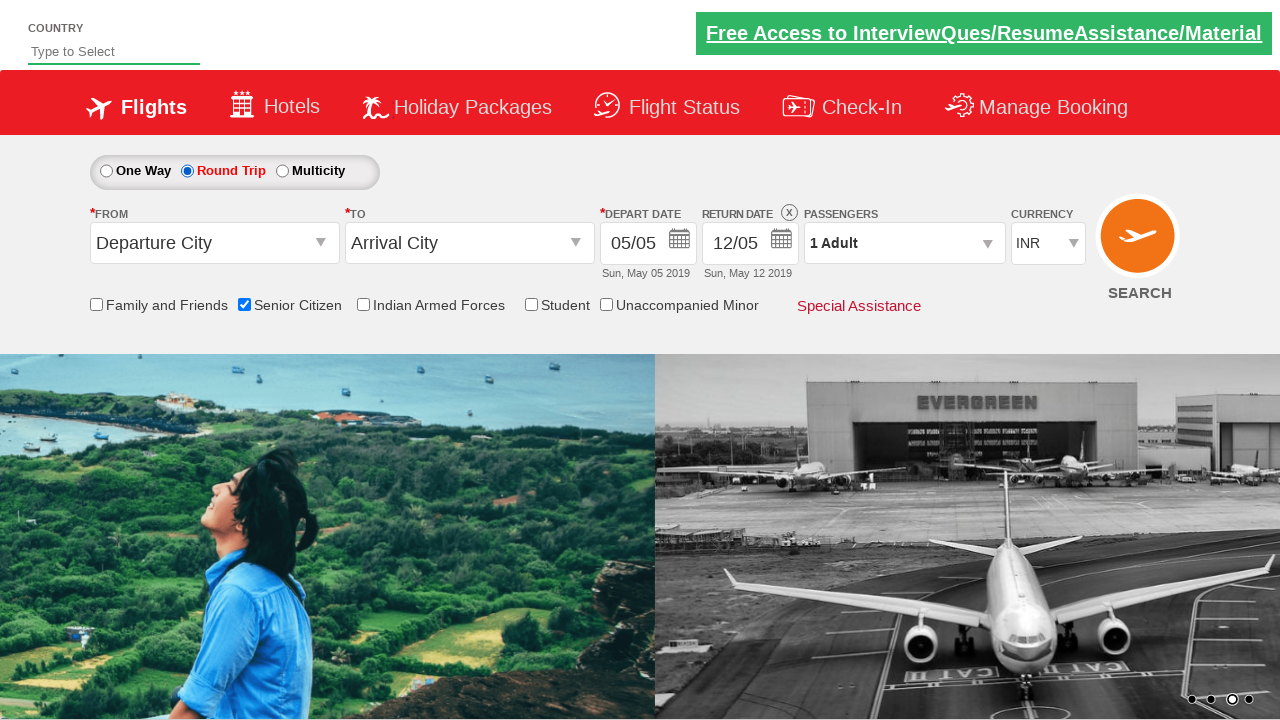

Clicked passenger info dropdown to open selection menu at (904, 243) on #divpaxinfo
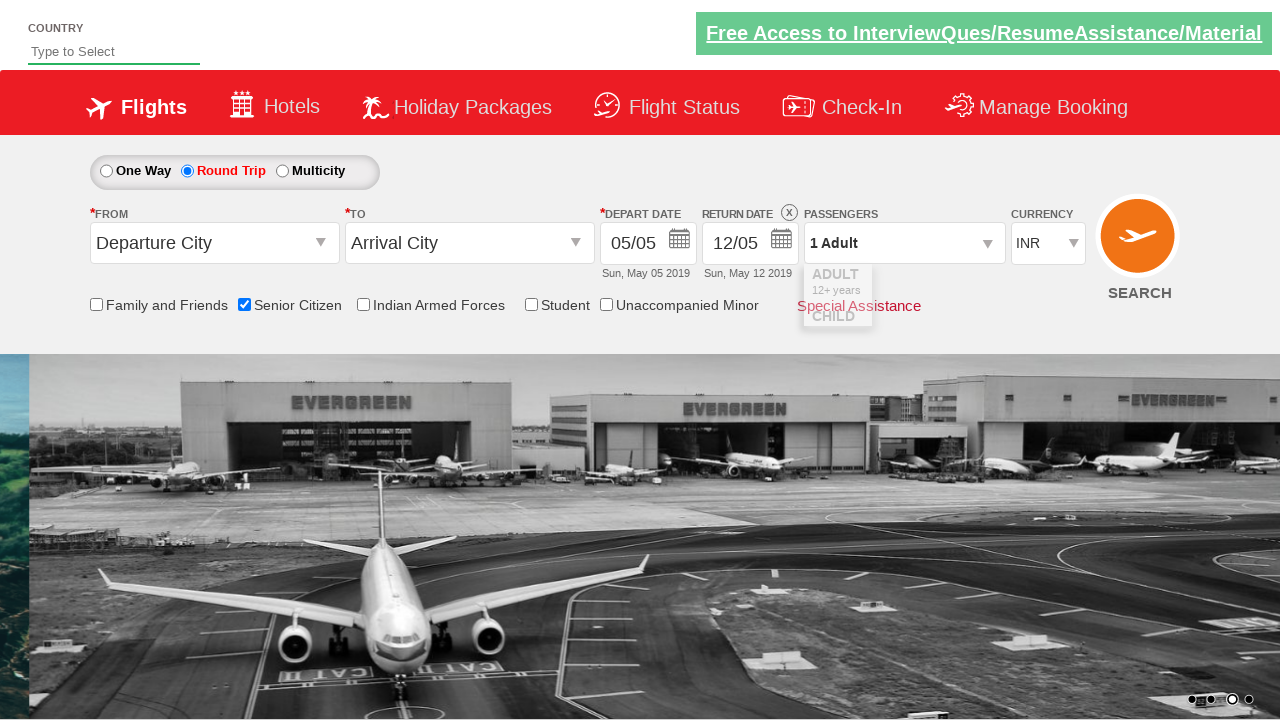

Waited for passenger dropdown to fully open
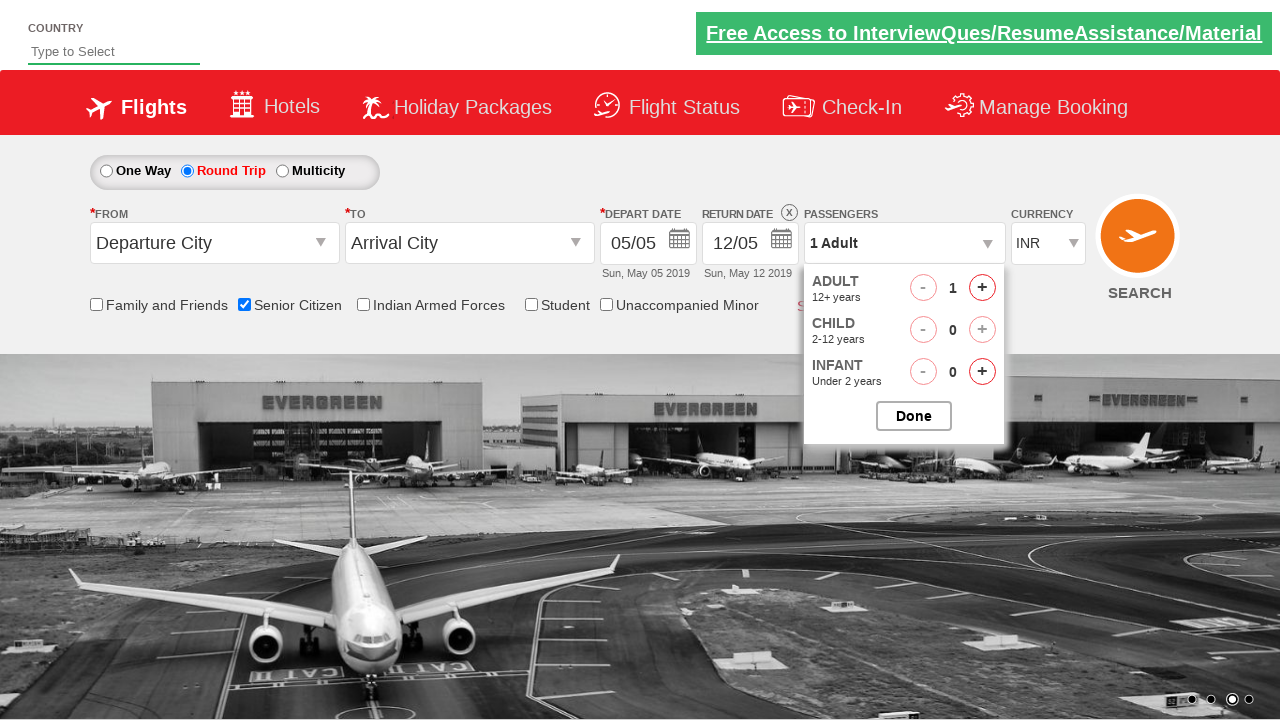

Retrieved initial passenger count text: 1 Adult
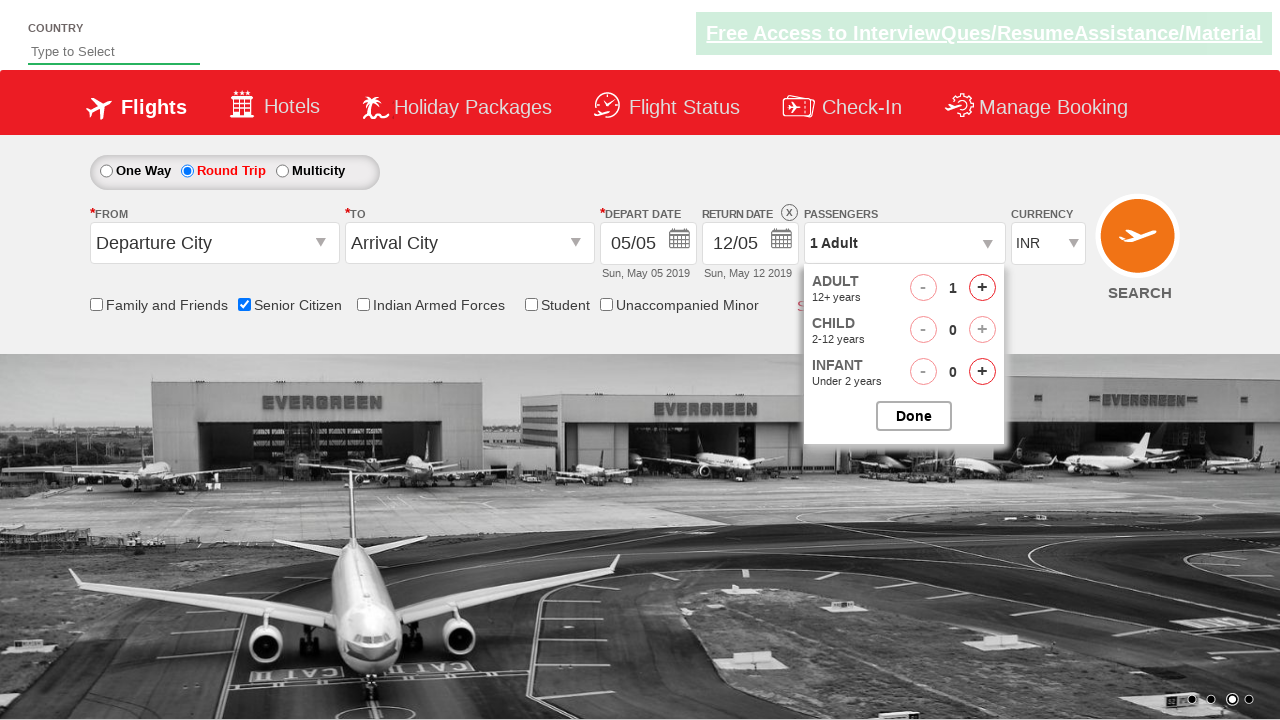

Clicked increment adult button (adult 2 of 5) at (982, 288) on #hrefIncAdt
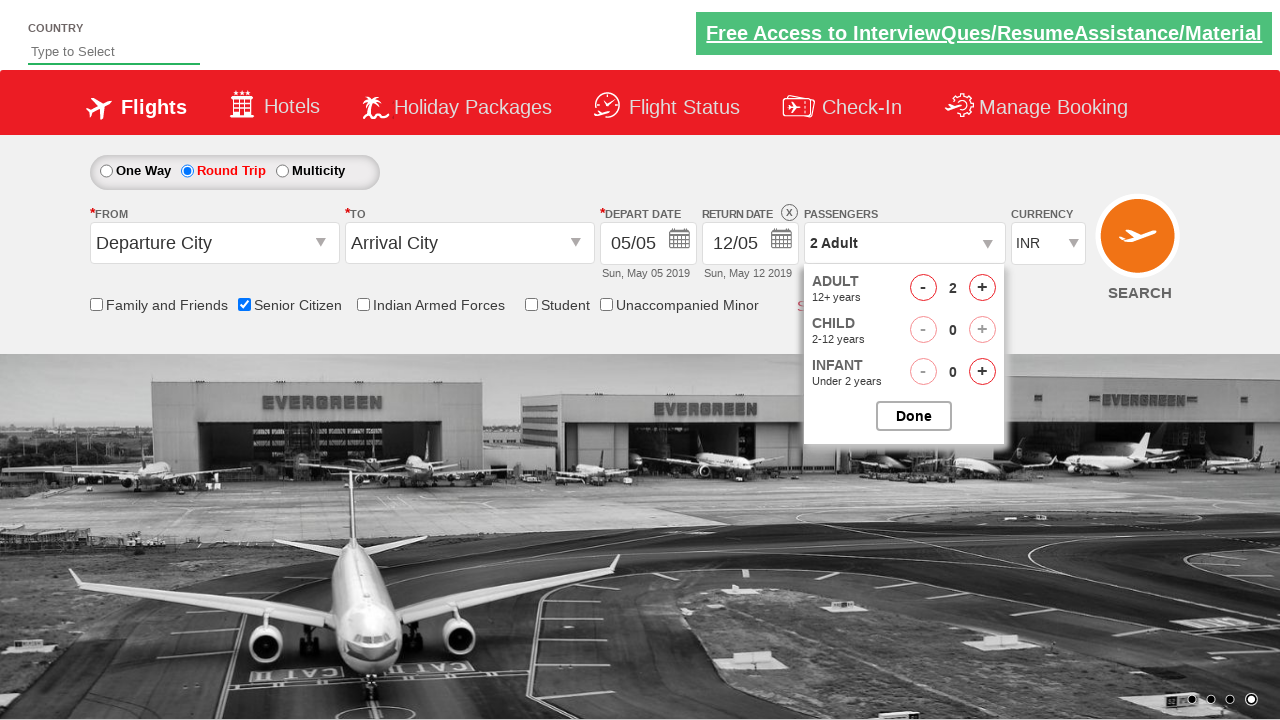

Clicked increment adult button (adult 3 of 5) at (982, 288) on #hrefIncAdt
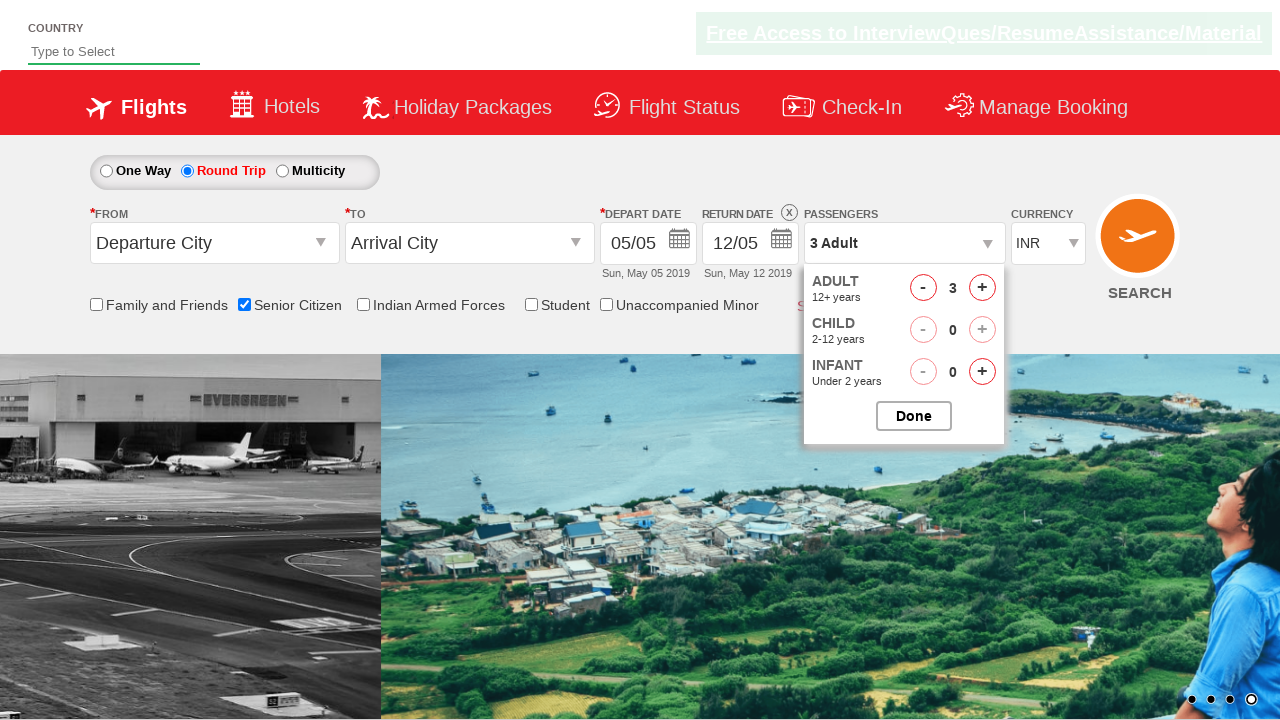

Clicked increment adult button (adult 4 of 5) at (982, 288) on #hrefIncAdt
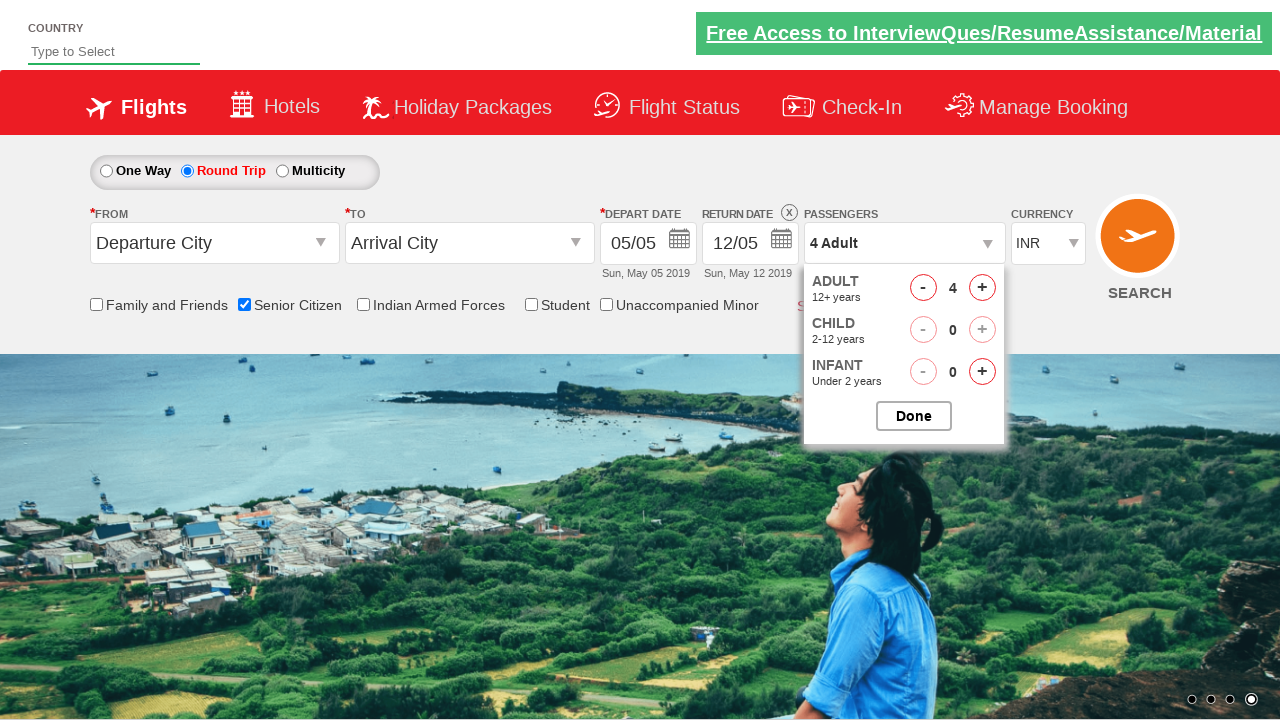

Clicked increment adult button (adult 5 of 5) at (982, 288) on #hrefIncAdt
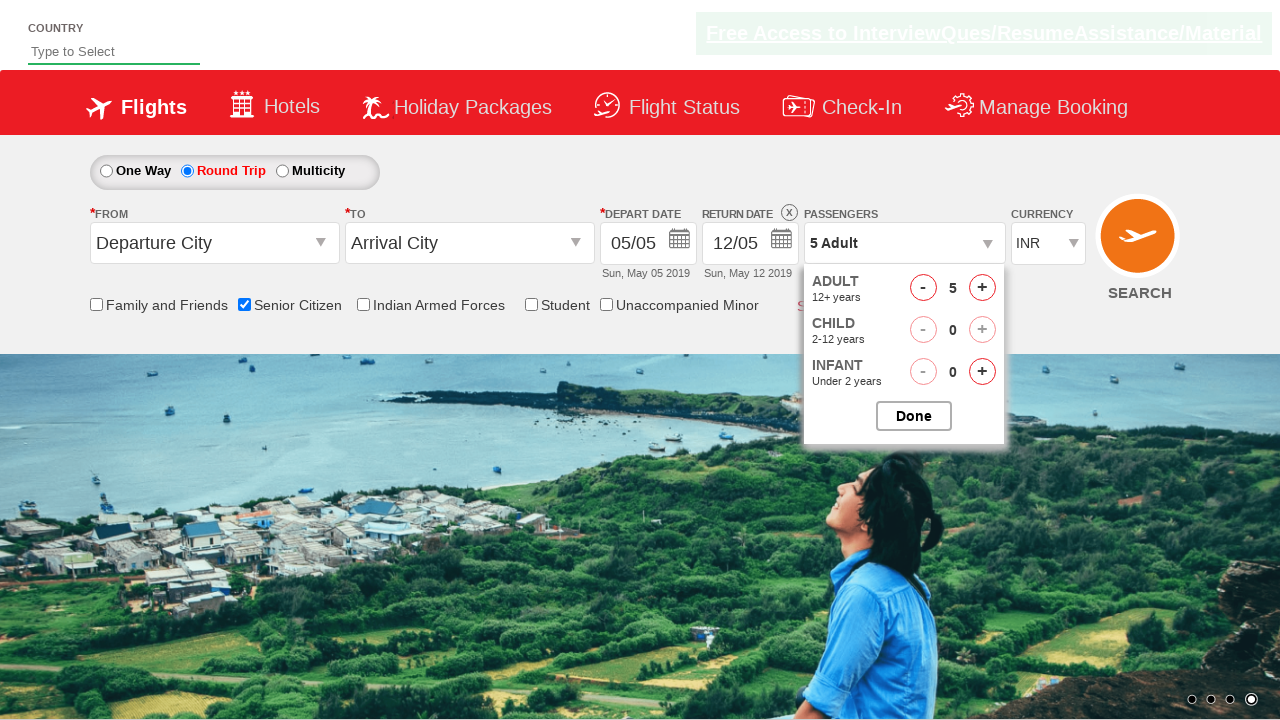

Closed passenger selection dropdown at (914, 416) on #btnclosepaxoption
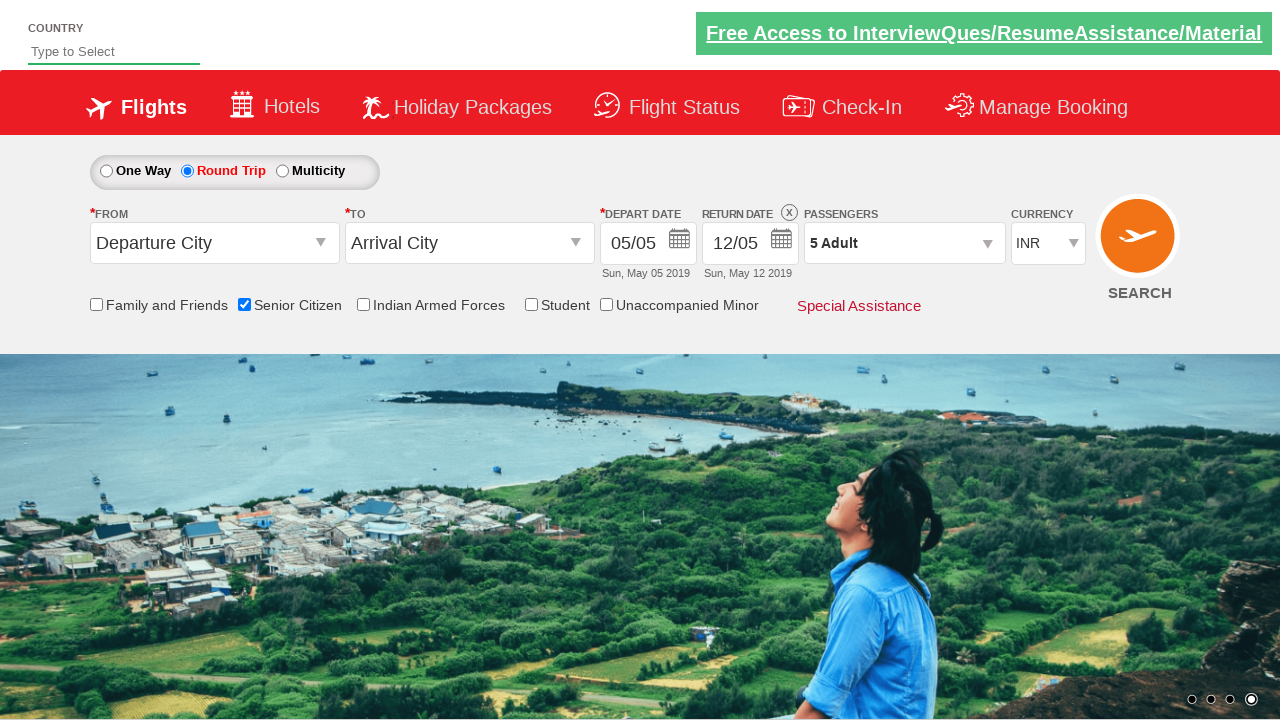

Retrieved updated passenger count text: 5 Adult
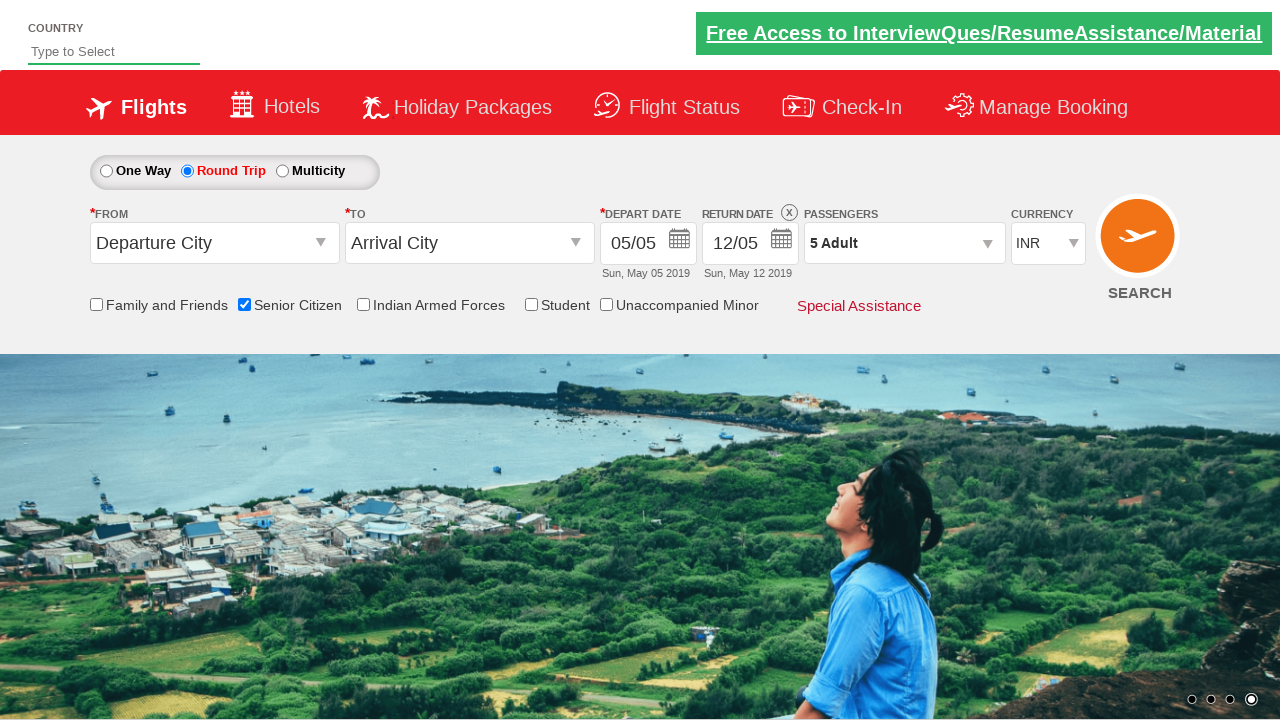

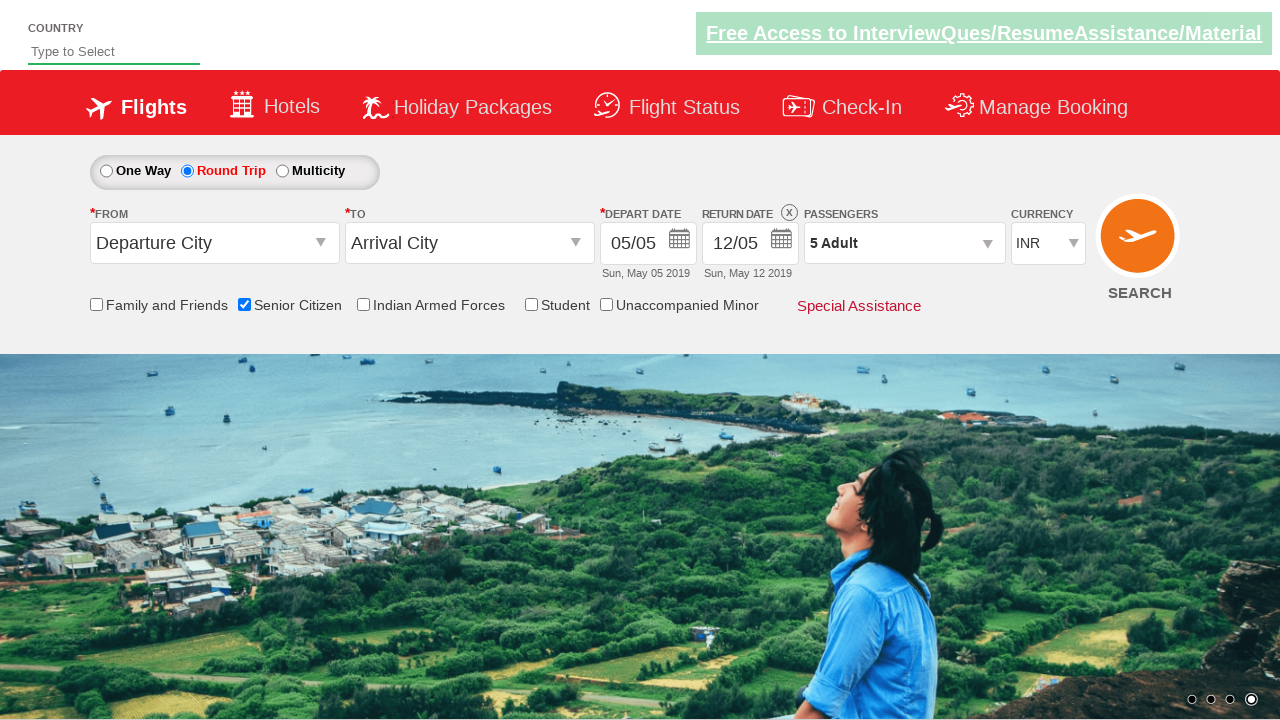